Tests calendar date picker functionality by opening a date picker widget and selecting a specific date (25th) from the calendar

Starting URL: http://seleniumpractise.blogspot.in/2016/08/how-to-handle-calendar-in-selenium.html

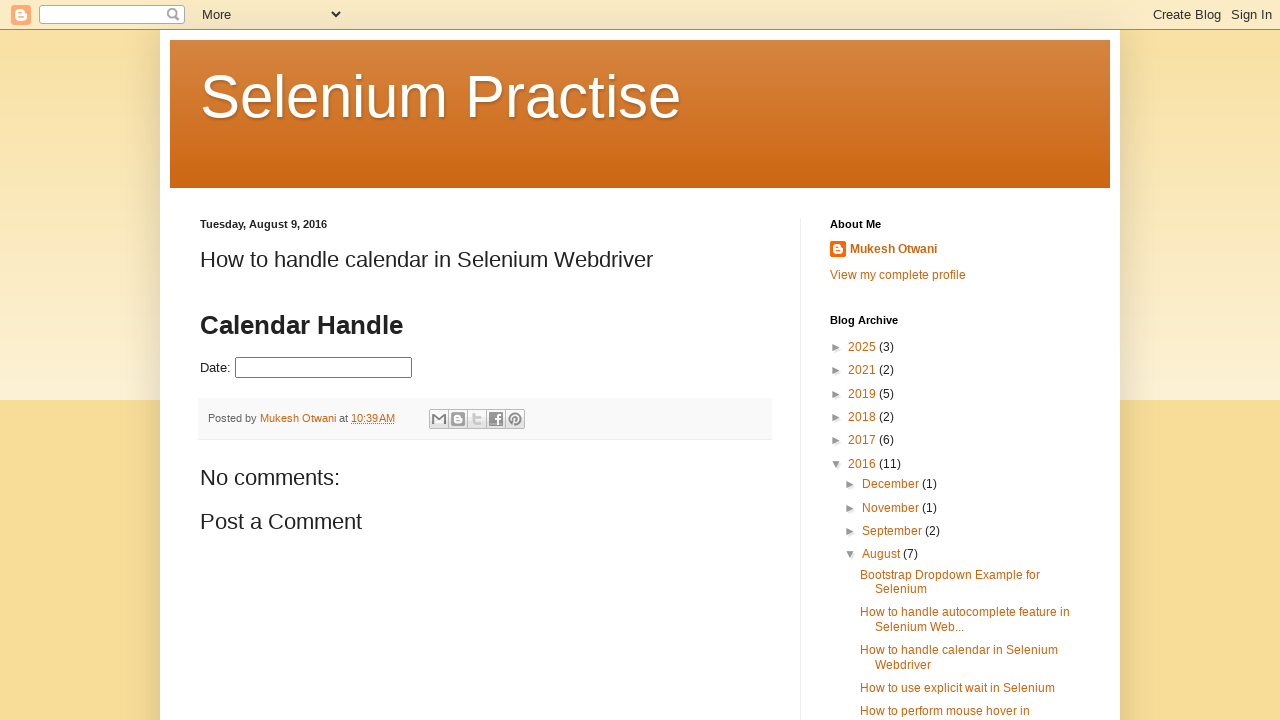

Clicked on datepicker input to open calendar widget at (324, 368) on #datepicker
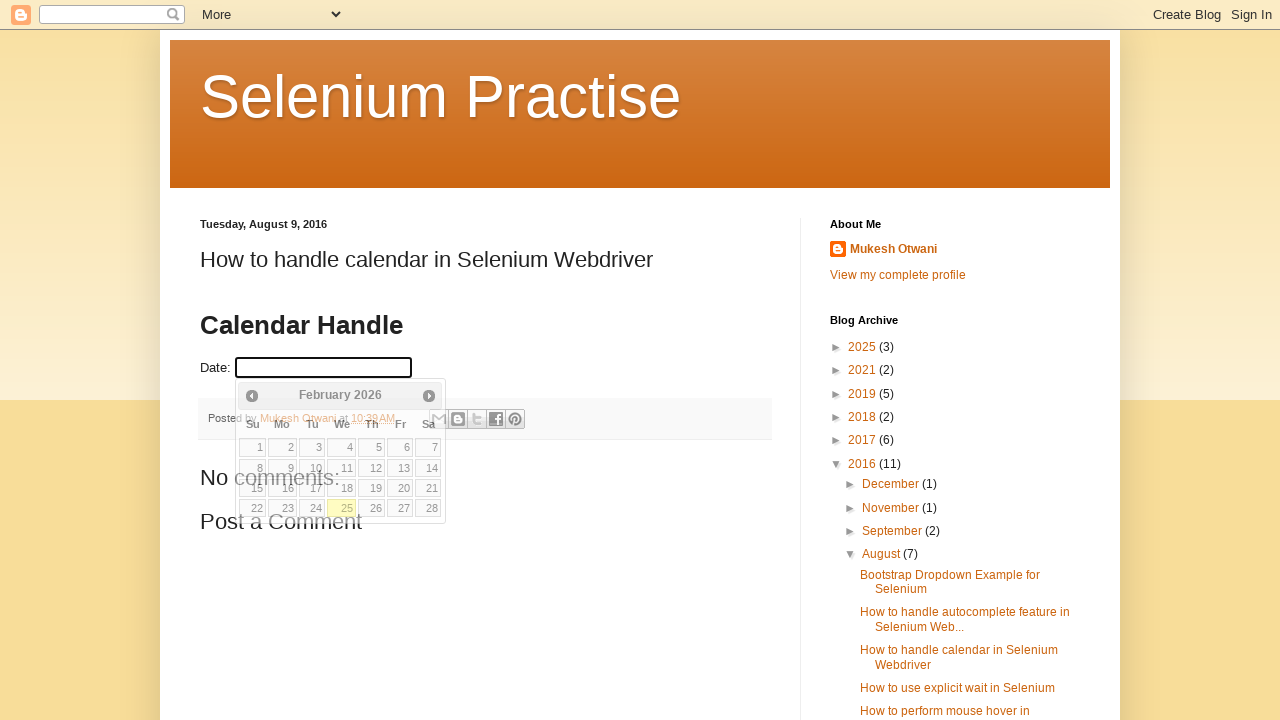

Calendar widget loaded and became visible
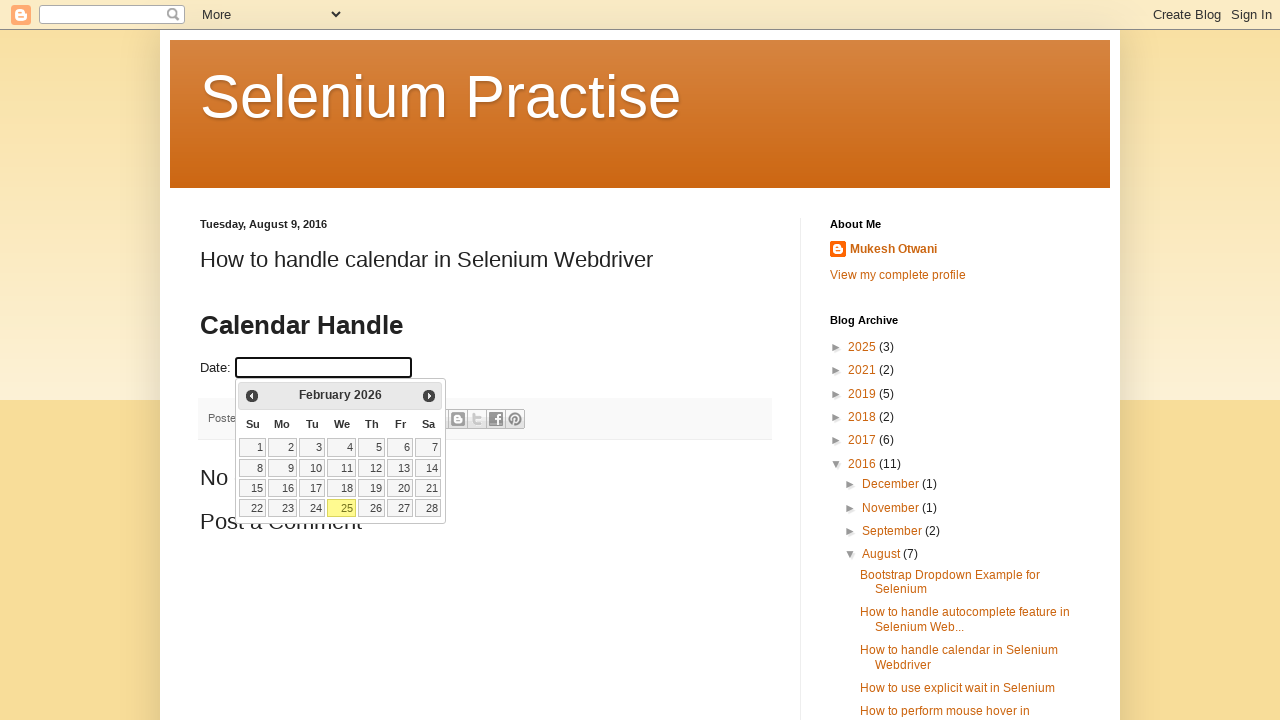

Retrieved all date cells from calendar table
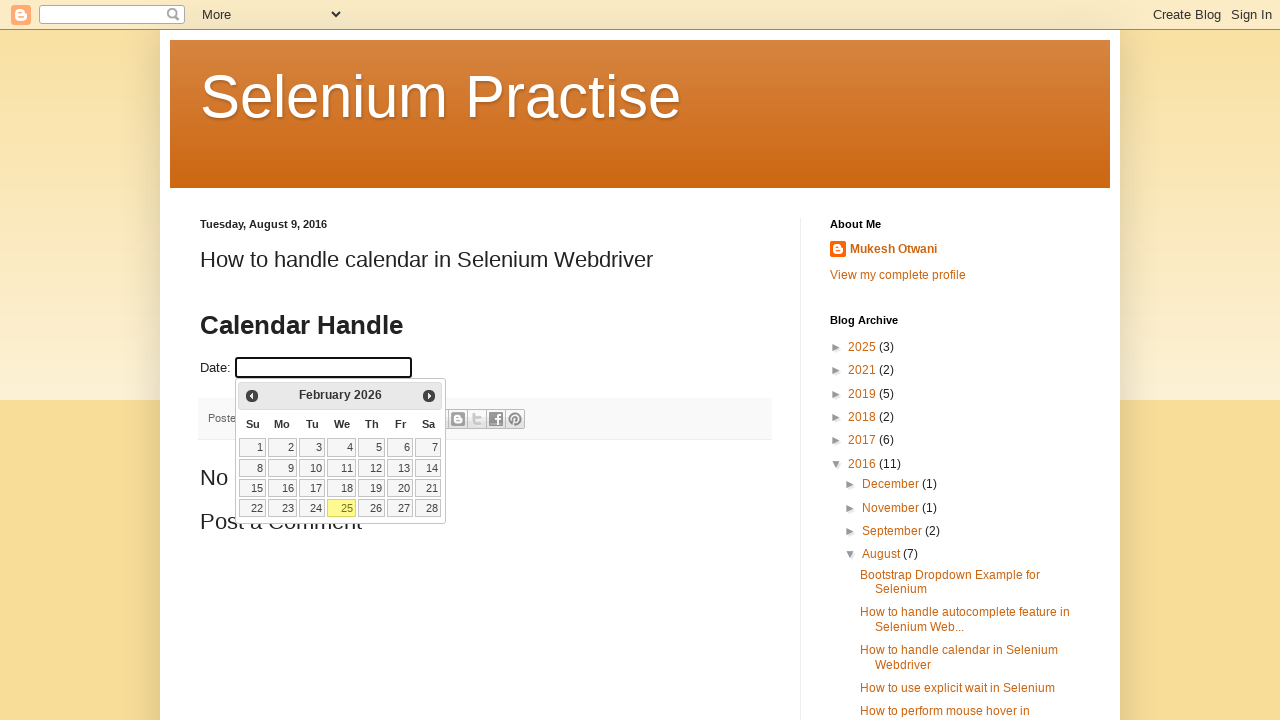

Located and clicked on the 25th date in the calendar at (342, 508) on table.ui-datepicker-calendar td >> nth=24
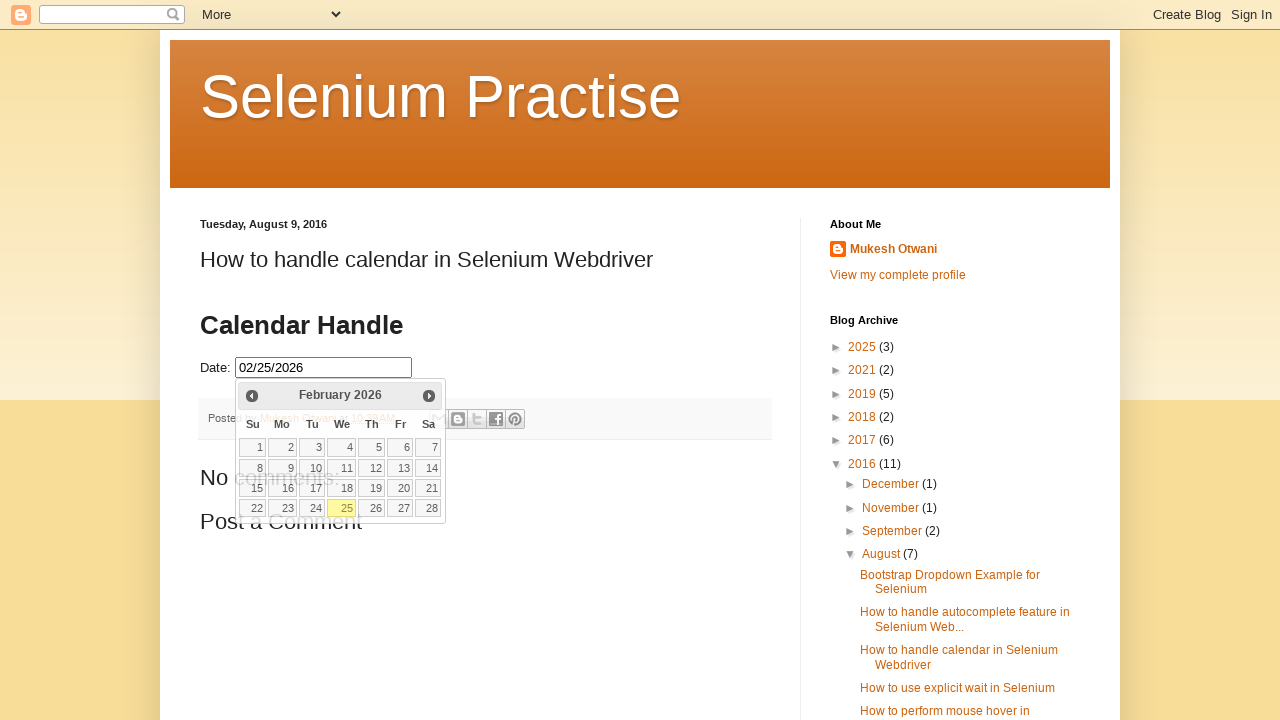

Retrieved selected date value from datepicker input field
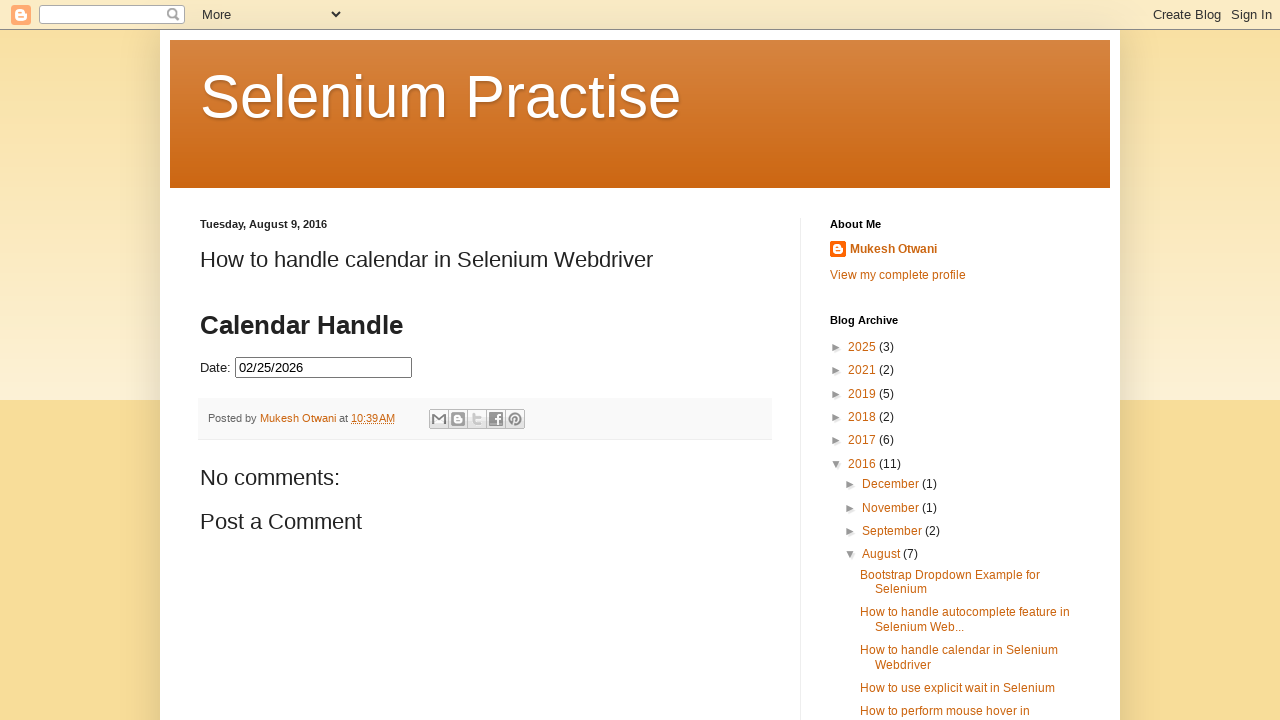

Verified selected date is: None
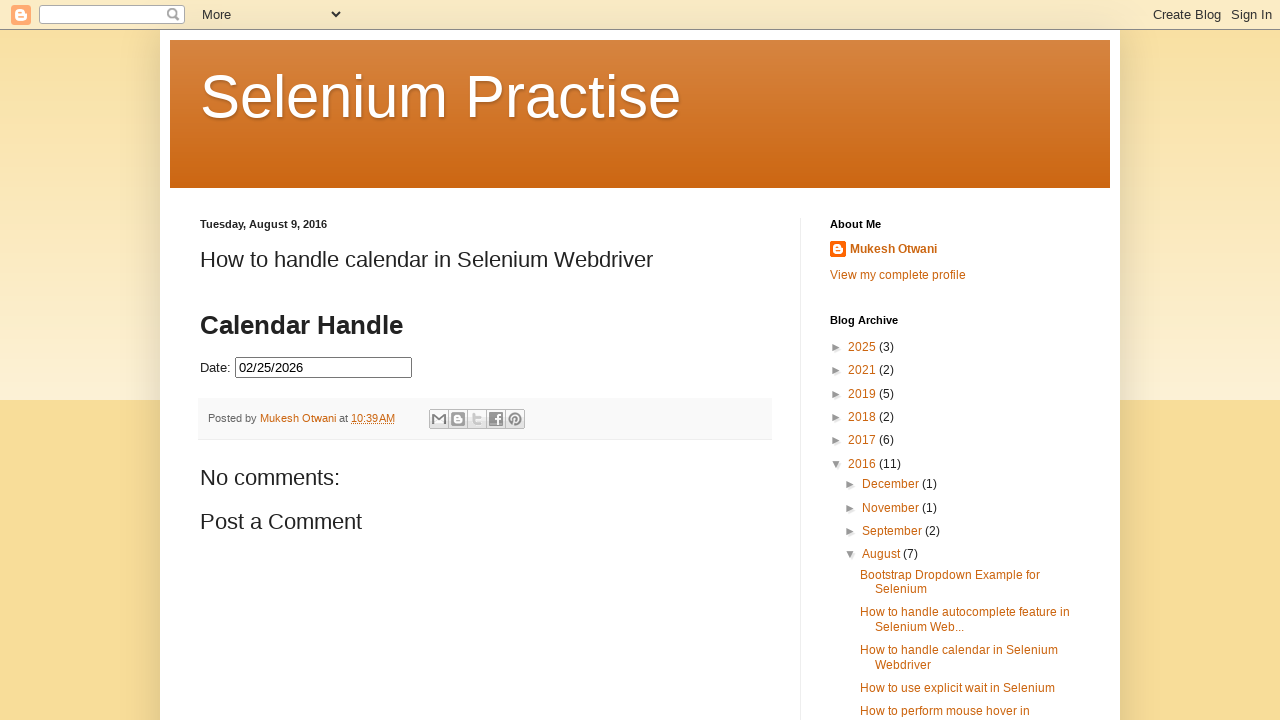

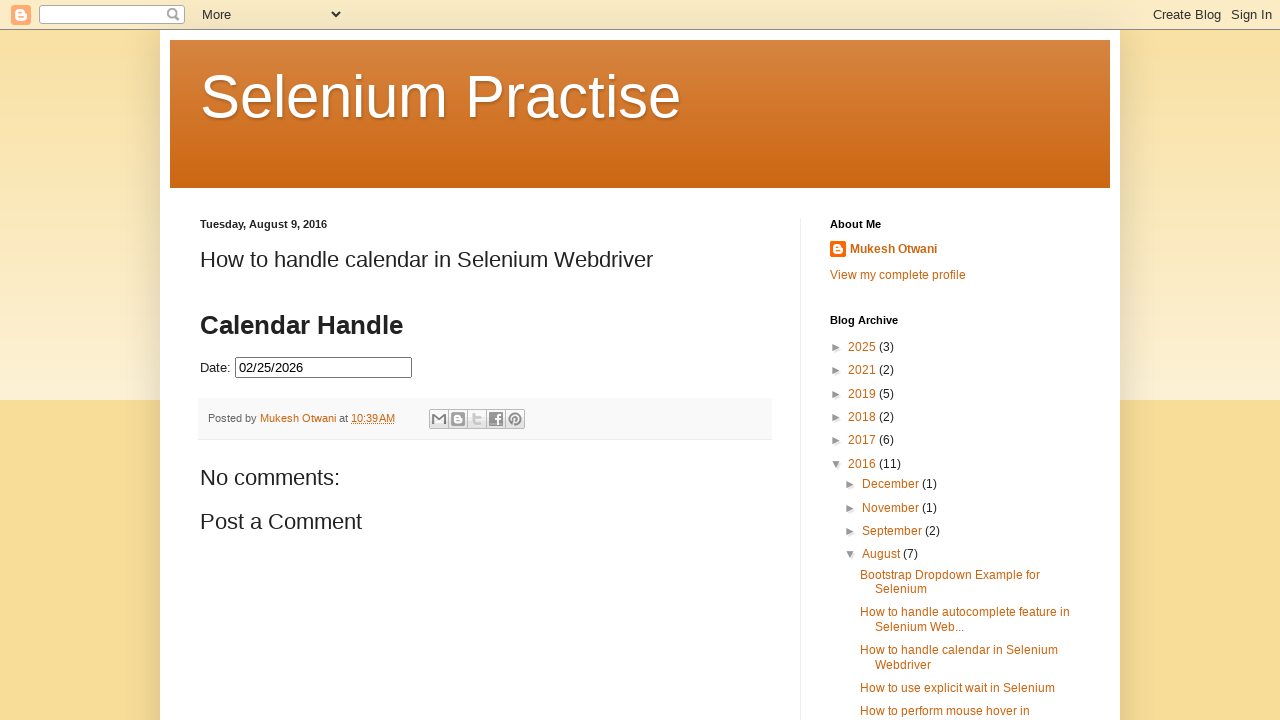